Tests sorting the Due column in ascending order using semantic class attributes for more resilient locators.

Starting URL: http://the-internet.herokuapp.com/tables

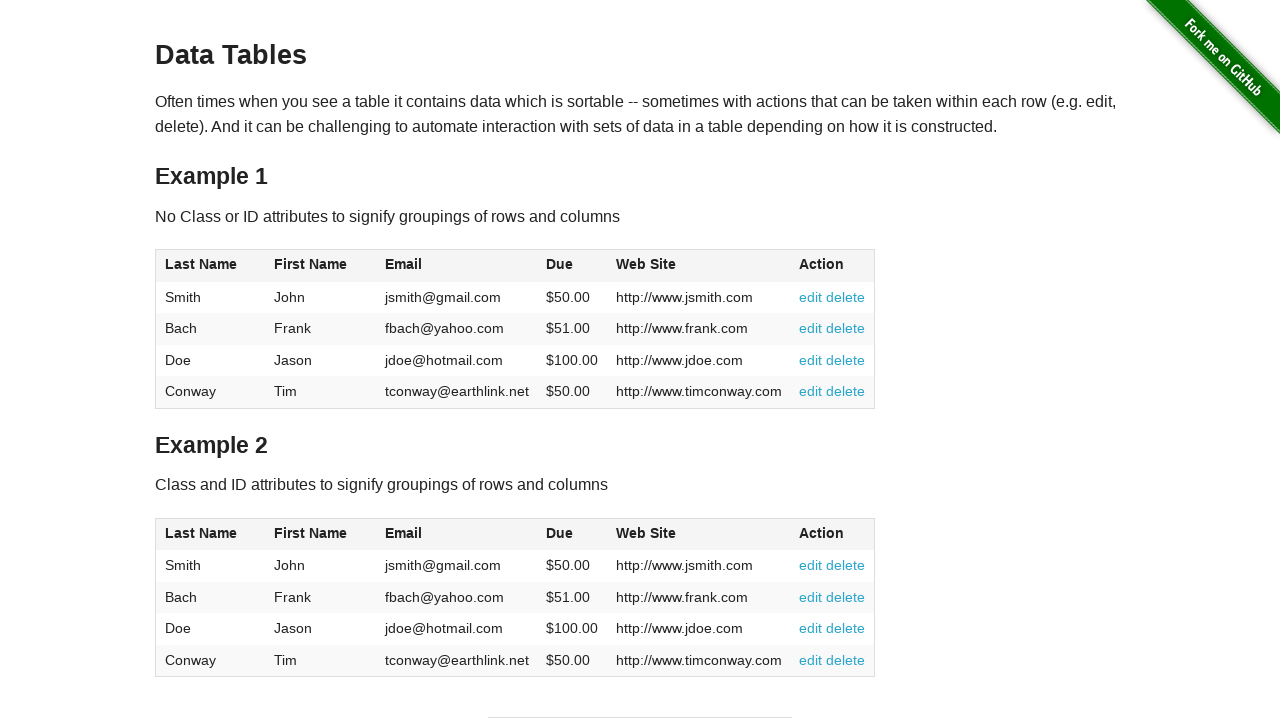

Clicked Due column header to sort in ascending order at (560, 533) on #table2 thead .dues
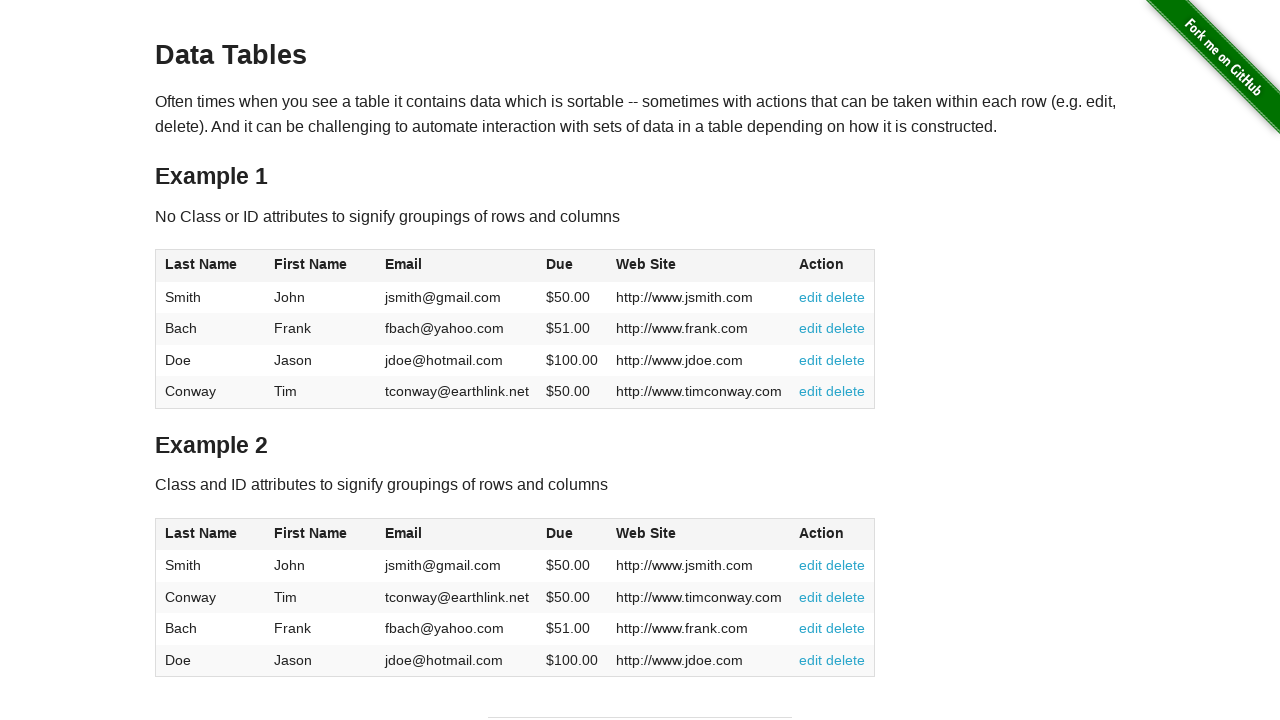

Table sorted and Due column elements loaded
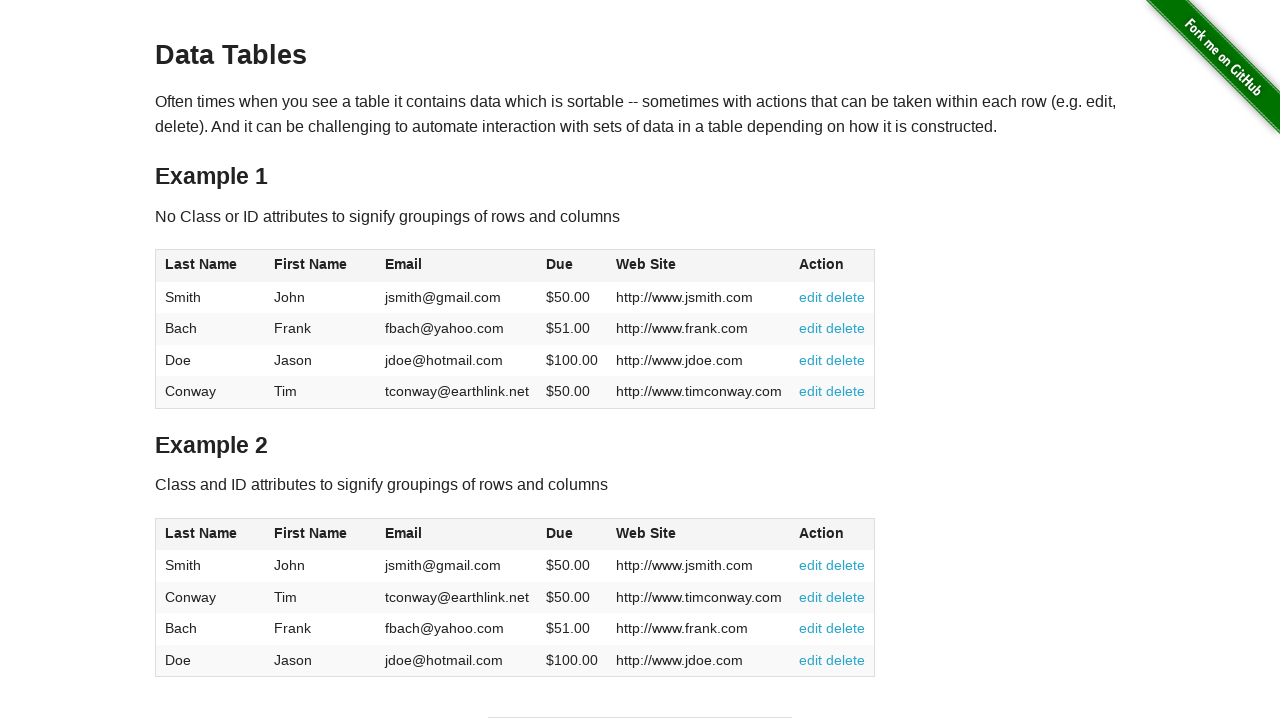

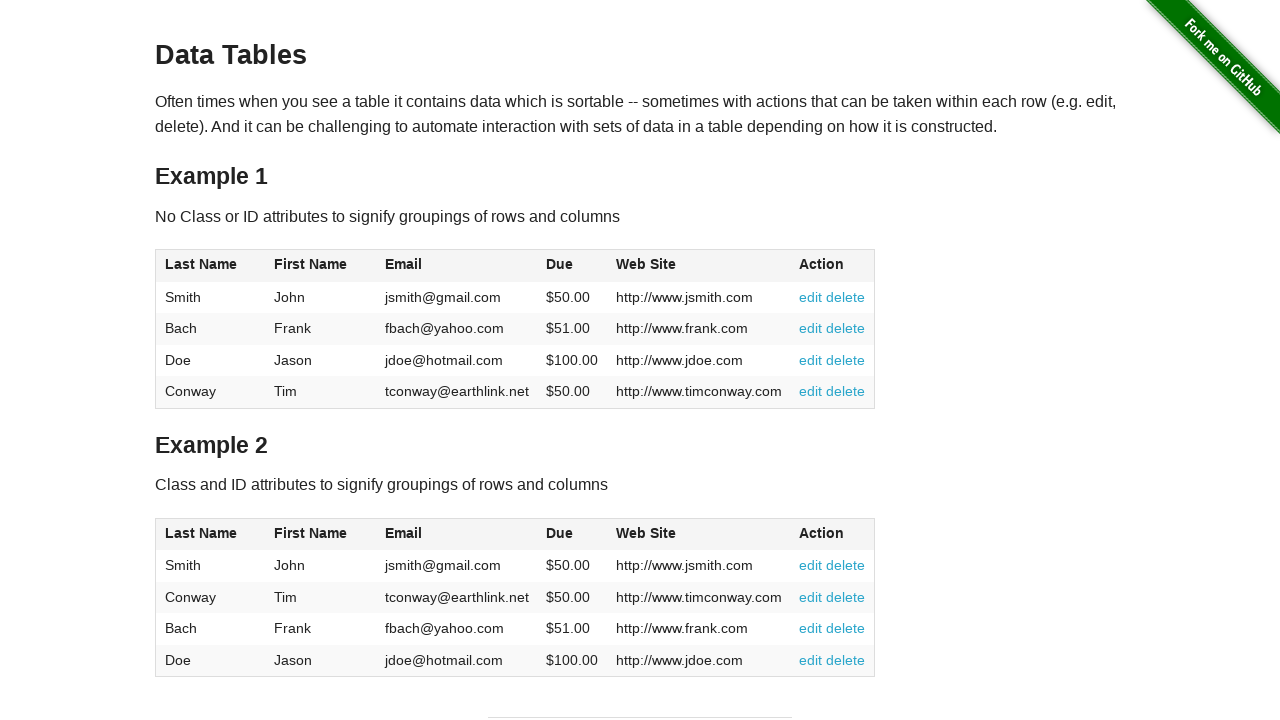